Tests various page scrolling techniques including scrolling by pixel amount, scrolling to a specific element, scrolling to the bottom of the page, and scrolling back to the top

Starting URL: https://testautomationpractice.blogspot.com/

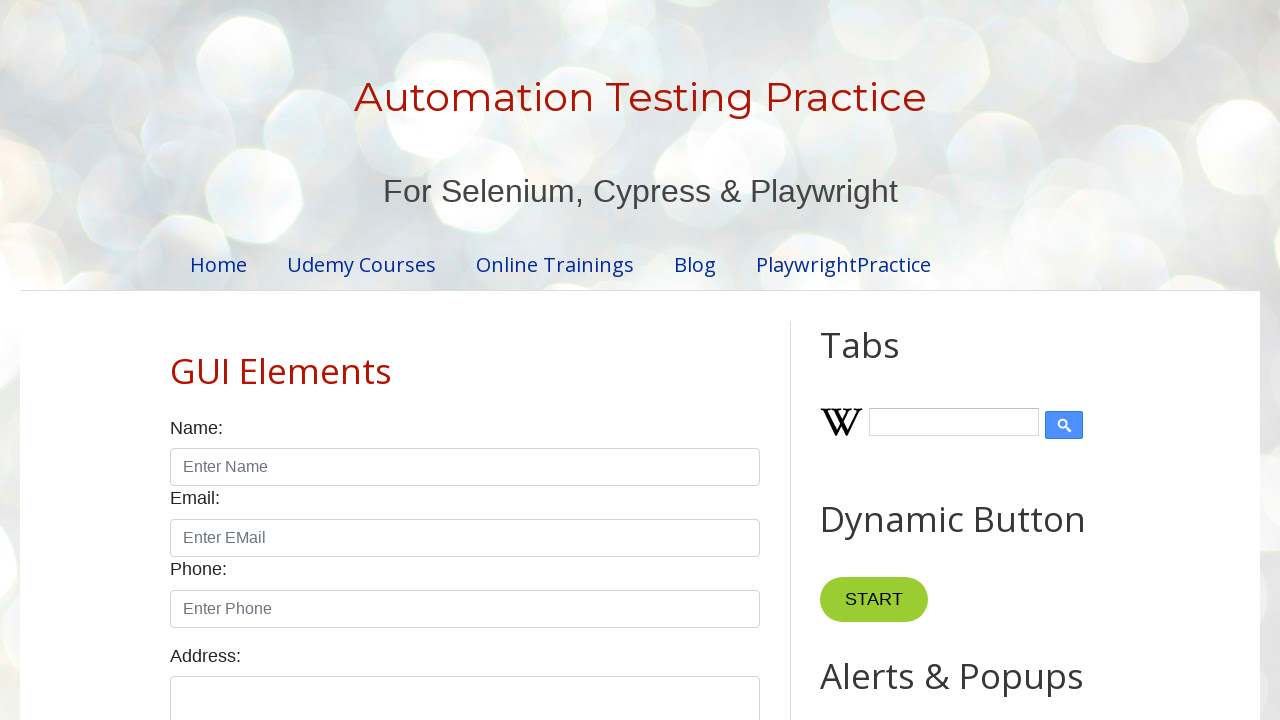

Scrolled down the page by 1500 pixels
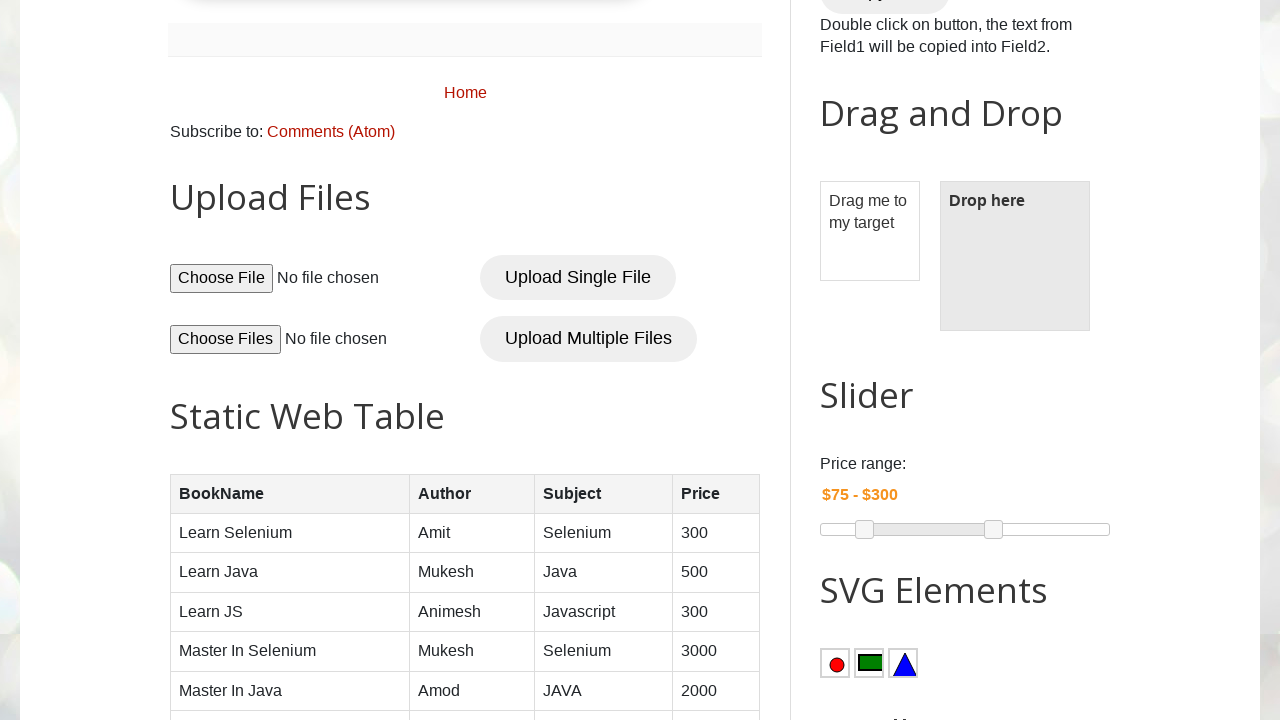

Retrieved scroll position after scrolling by 1500px: 1500px
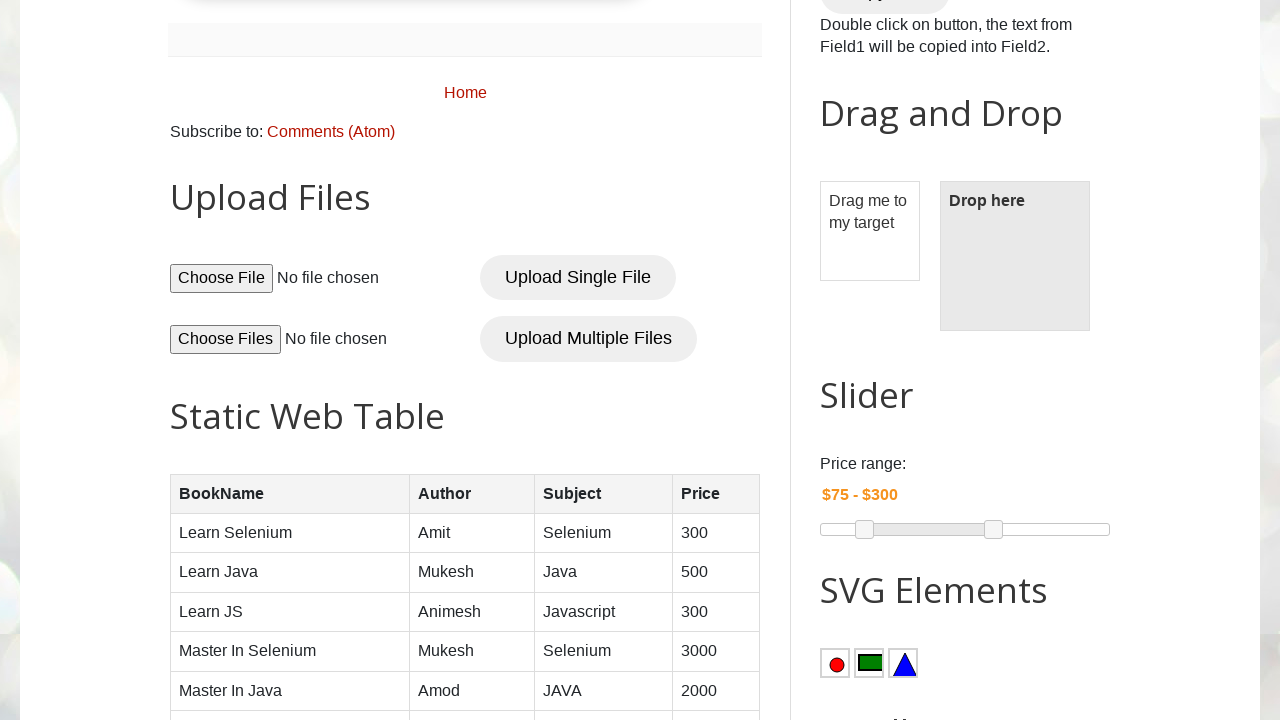

Located the Visitors heading element
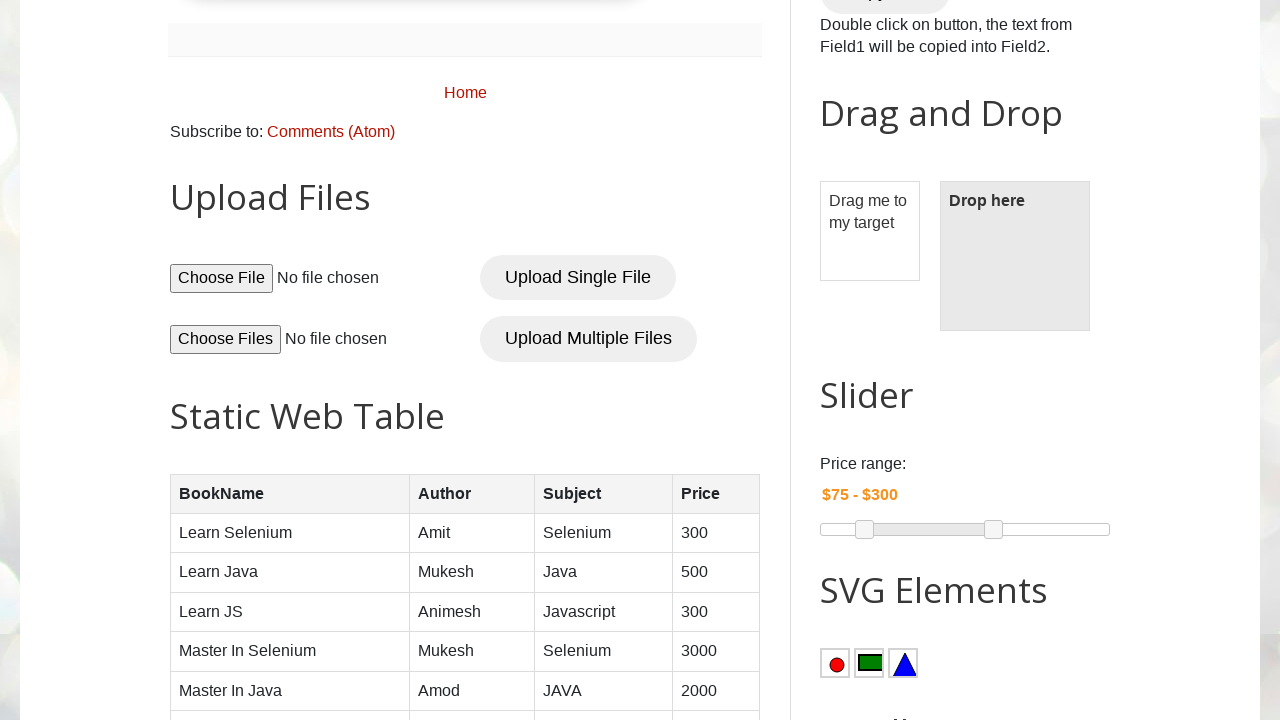

Scrolled to make the Visitors heading visible
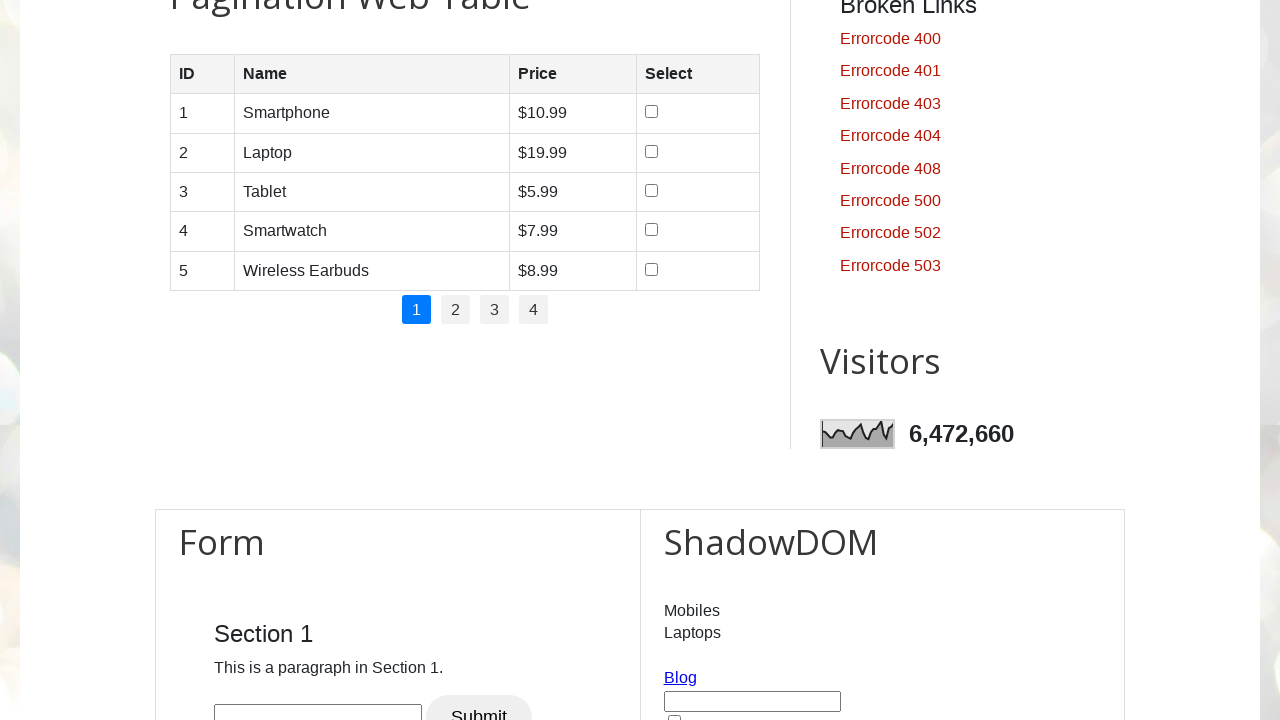

Retrieved scroll position after scrolling to Visitors element: 2776px
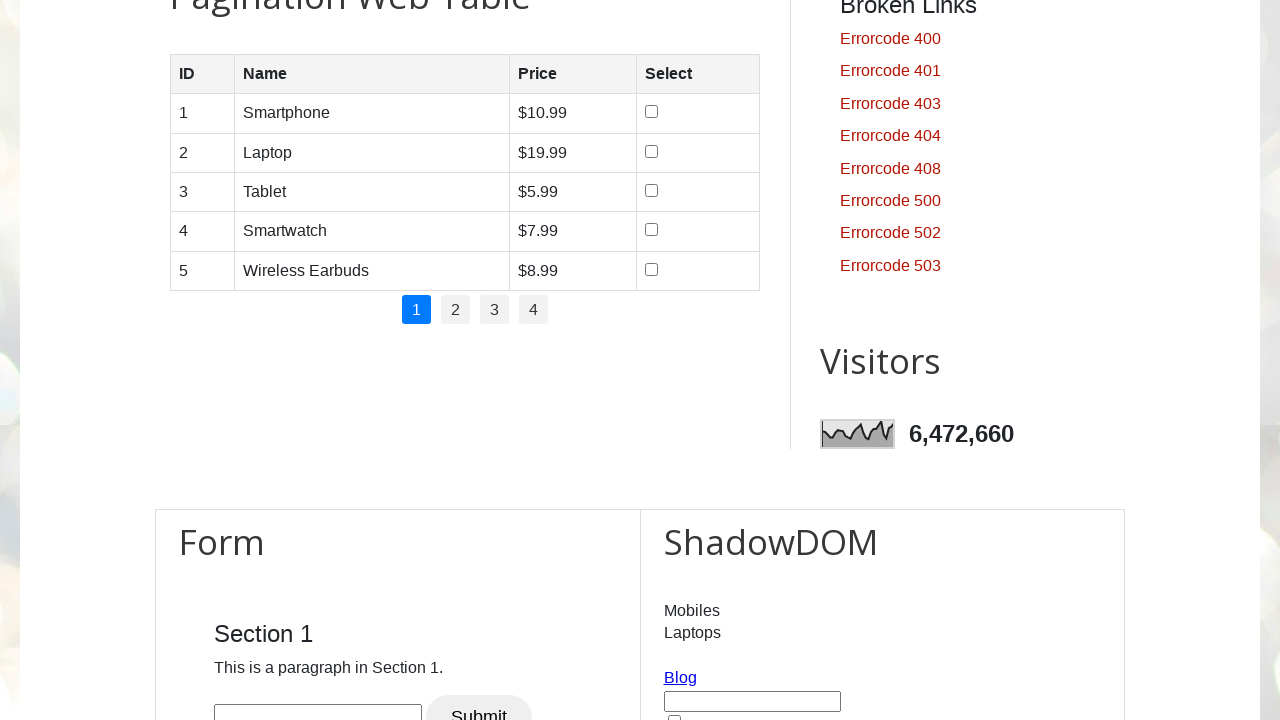

Scrolled to the bottom of the page
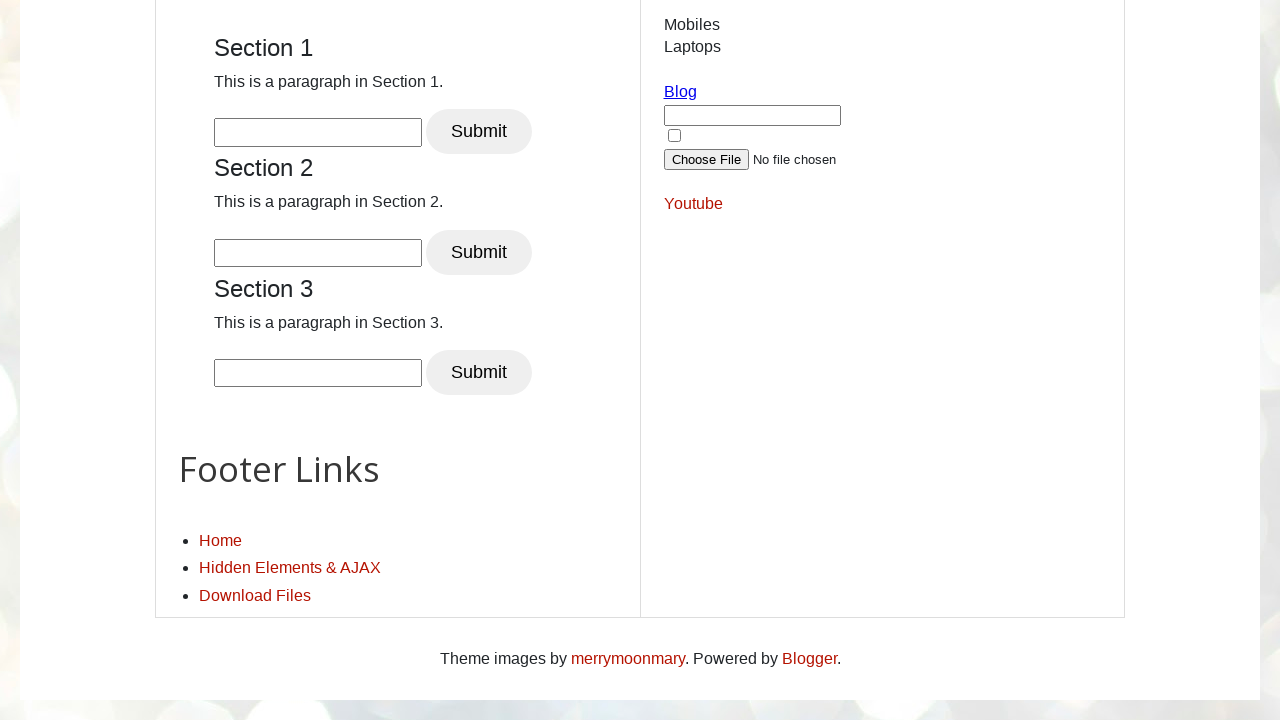

Retrieved scroll position at bottom of page: 3362px
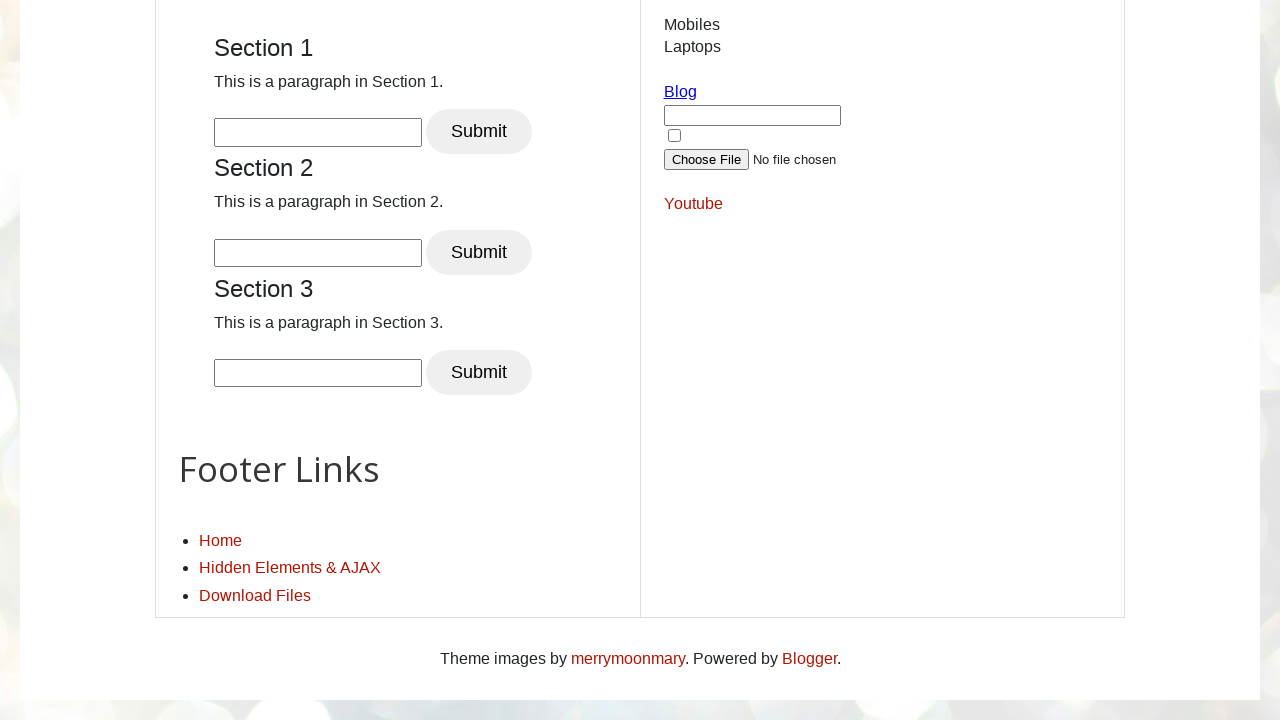

Scrolled back to the top of the page
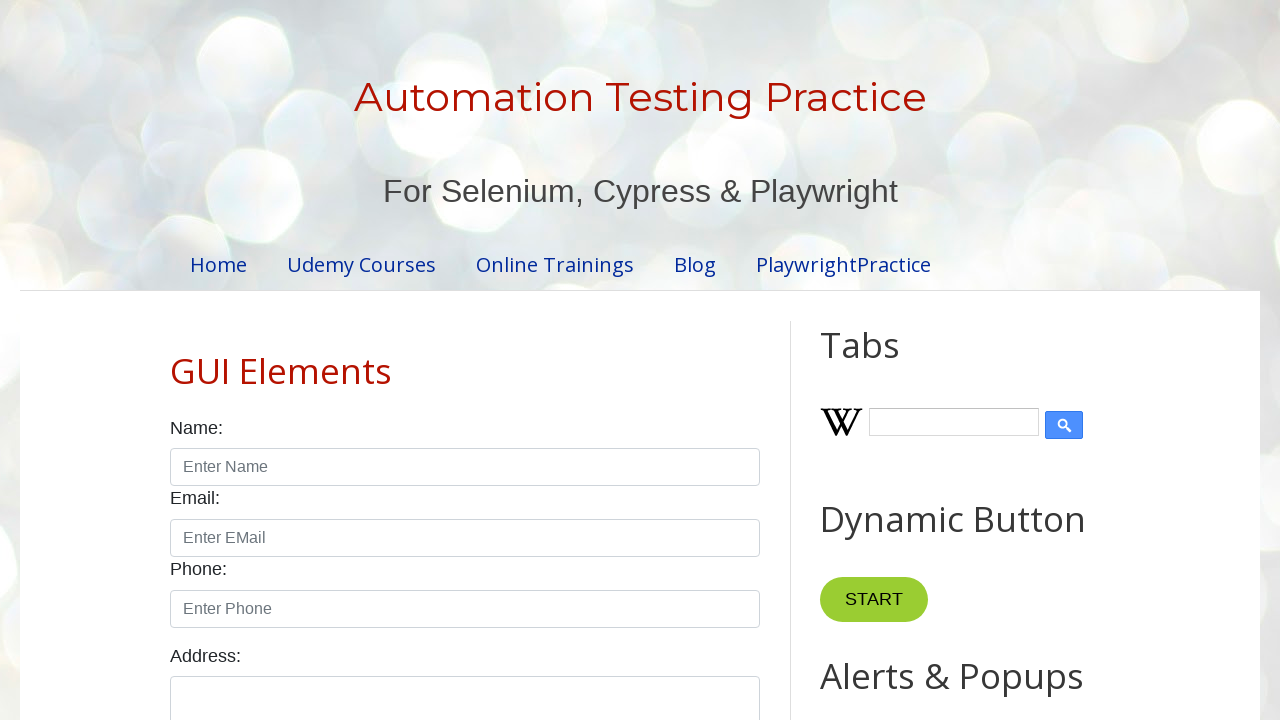

Retrieved scroll position after scrolling to top: 0px
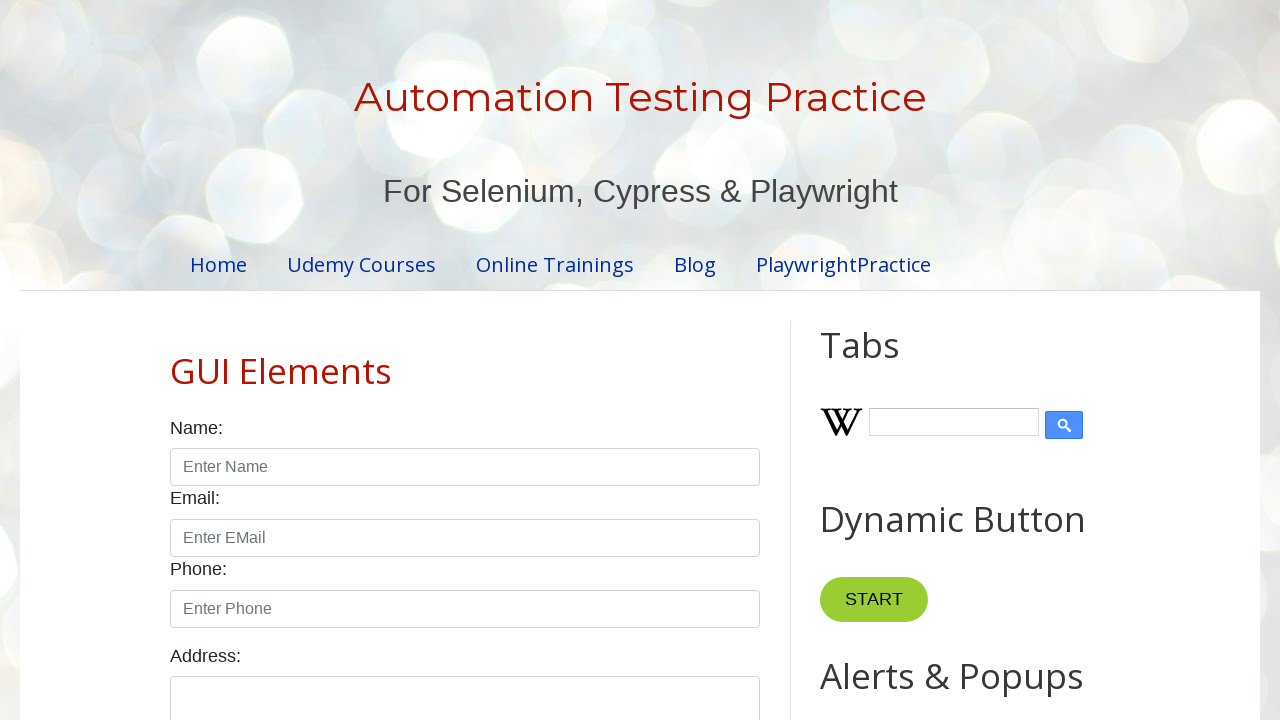

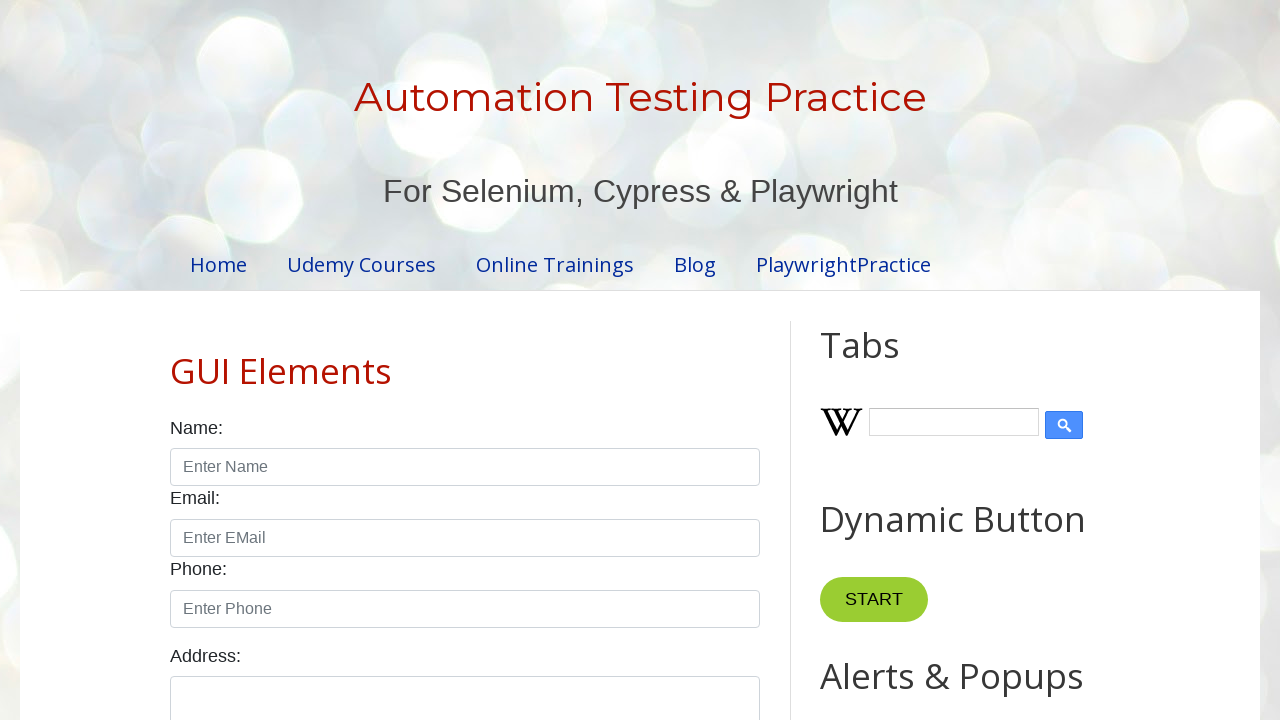